Tests fluent wait pattern for dynamic loading where element is created but not initially visible

Starting URL: https://the-internet.herokuapp.com/dynamic_loading/1

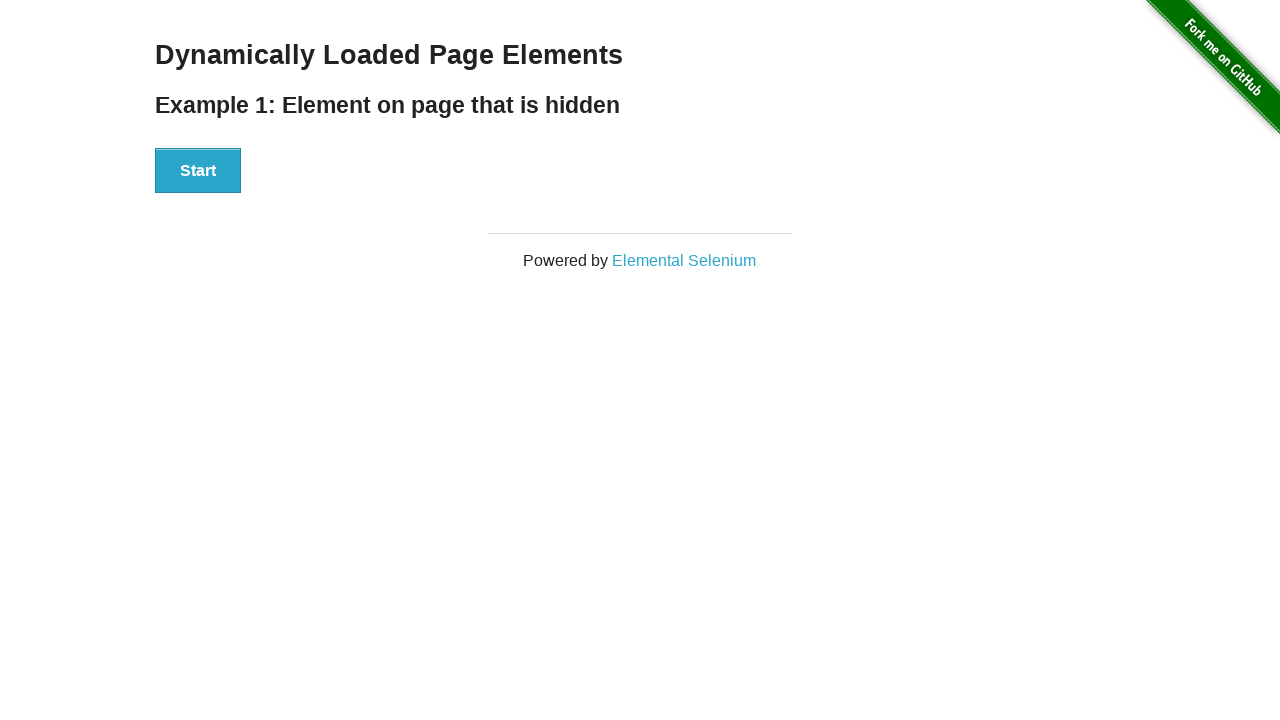

Clicked the start button to trigger dynamic loading at (198, 171) on xpath=//div[@class='example']//div[@id='start']//button
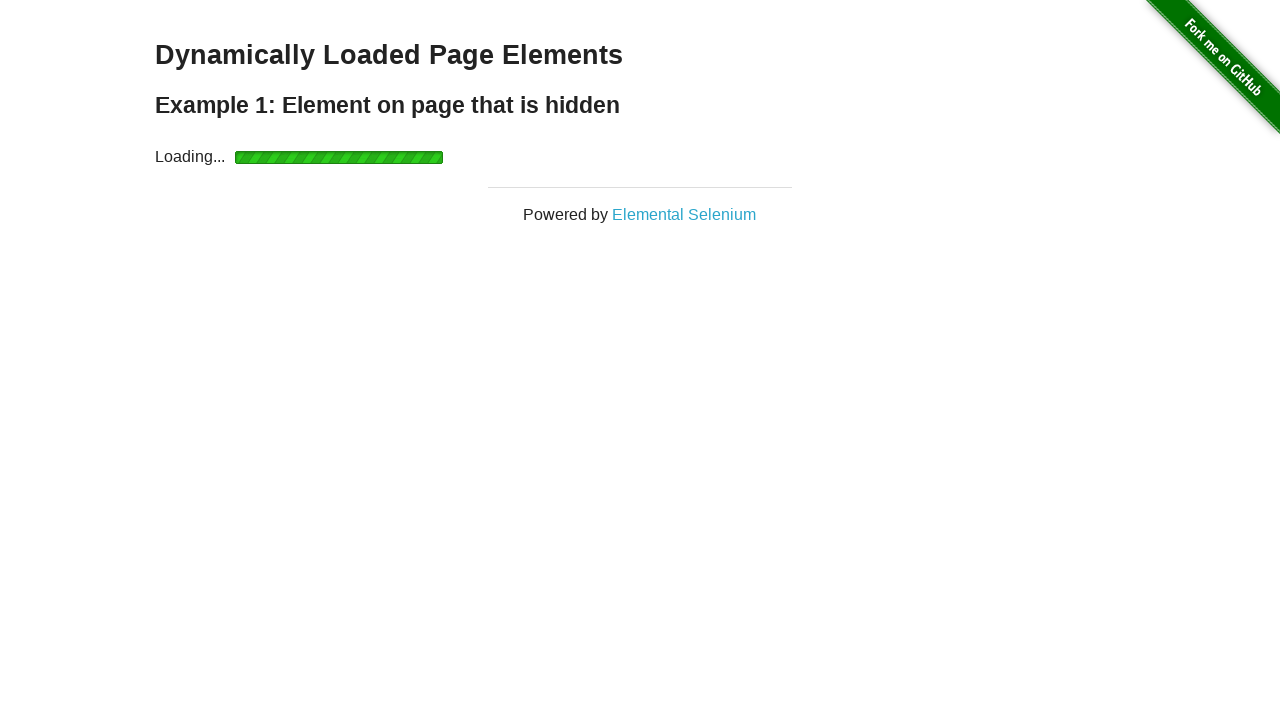

Fluent wait completed - finish element became visible after dynamic loading
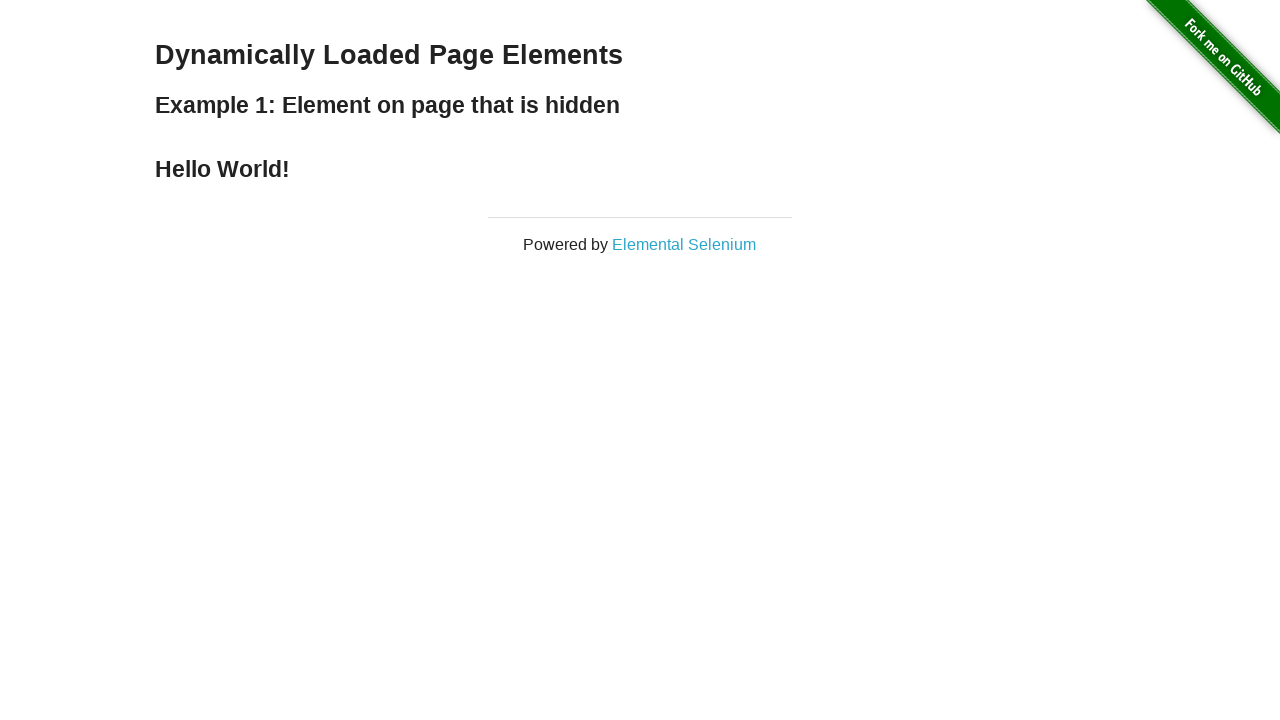

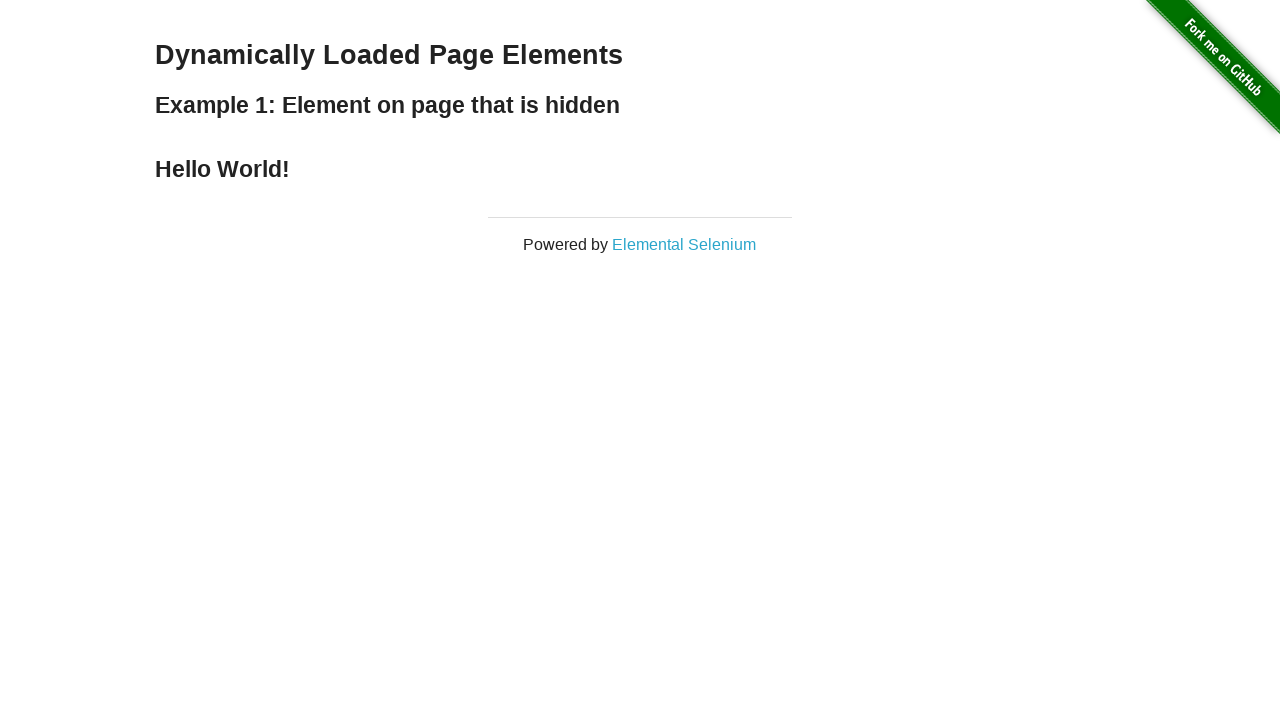